Tests right-click context menu functionality by performing a context click on a designated area, verifying the alert message, then clicking a link that opens a new window and verifying content on the new page.

Starting URL: https://the-internet.herokuapp.com/context_menu

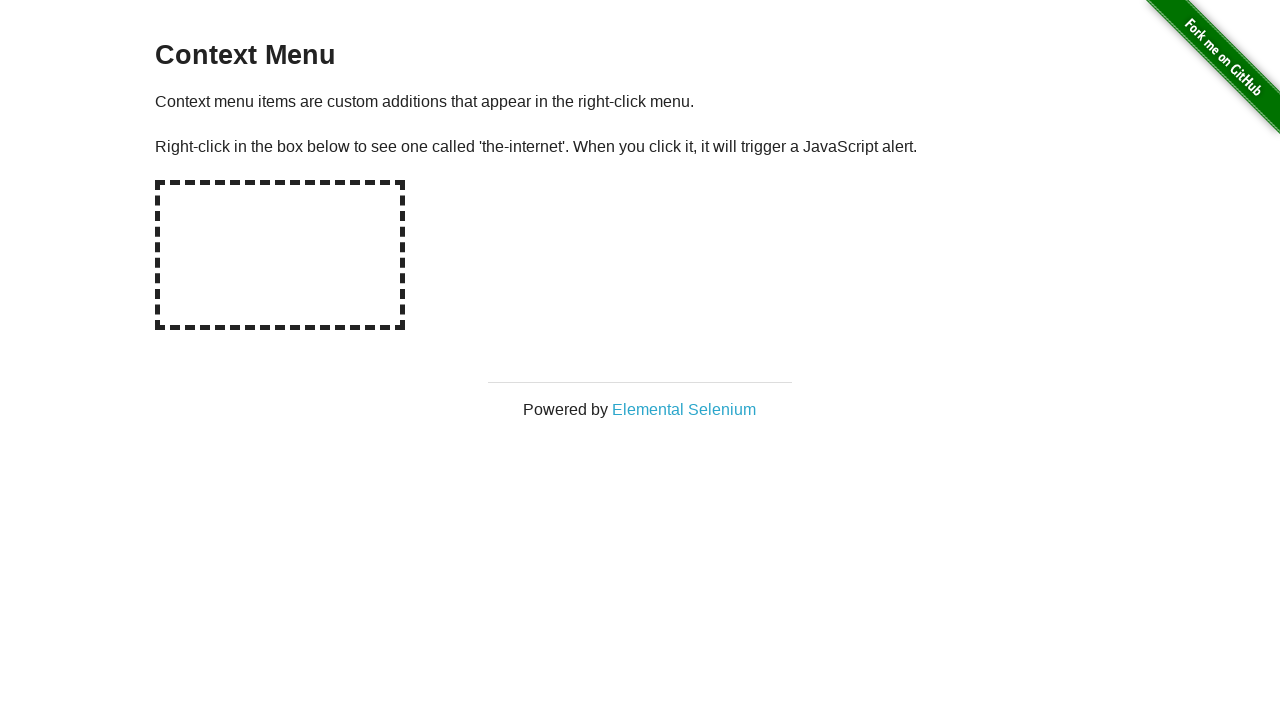

Right-clicked on hot-spot area to trigger context menu at (280, 255) on #hot-spot
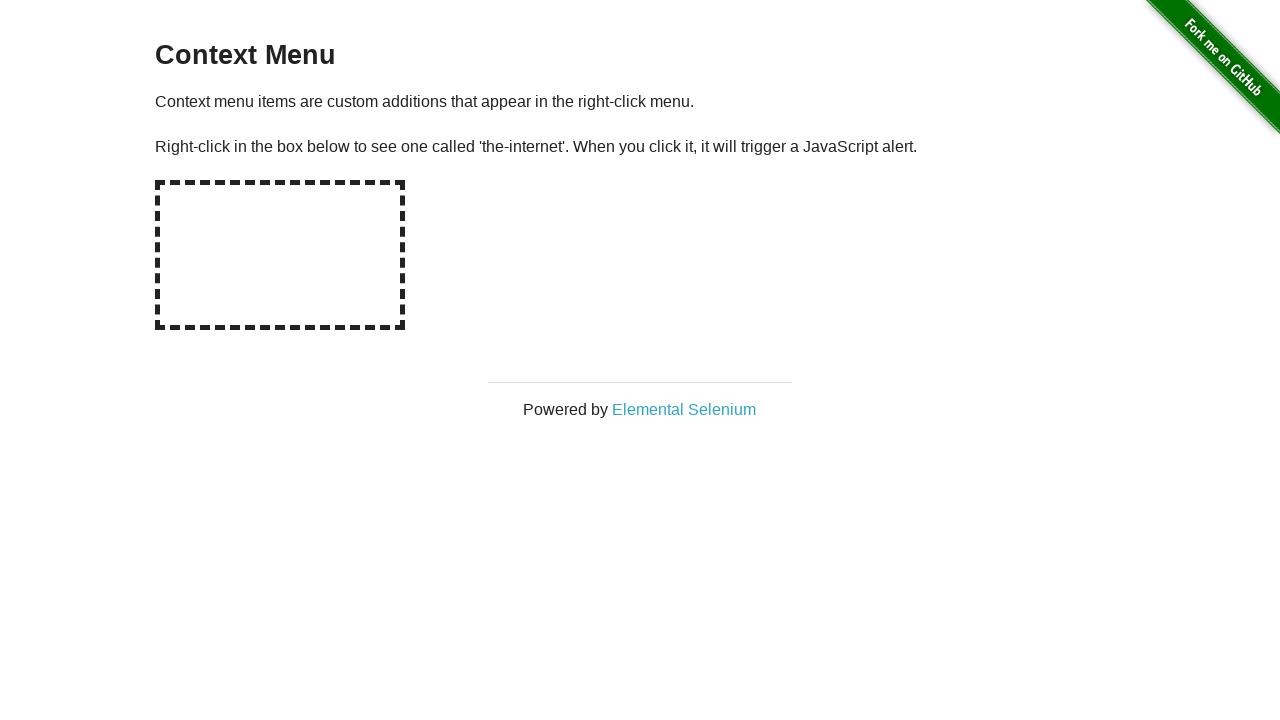

Retrieved alert text from page
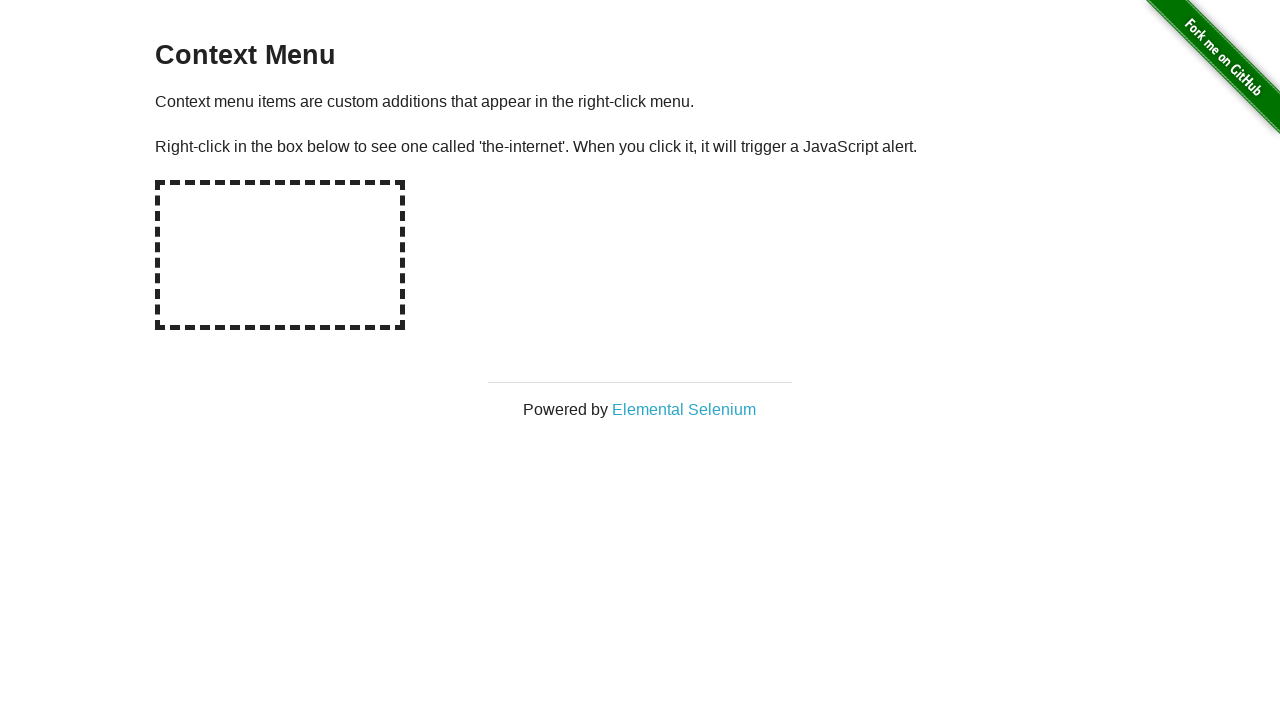

Set up dialog handler to accept alerts
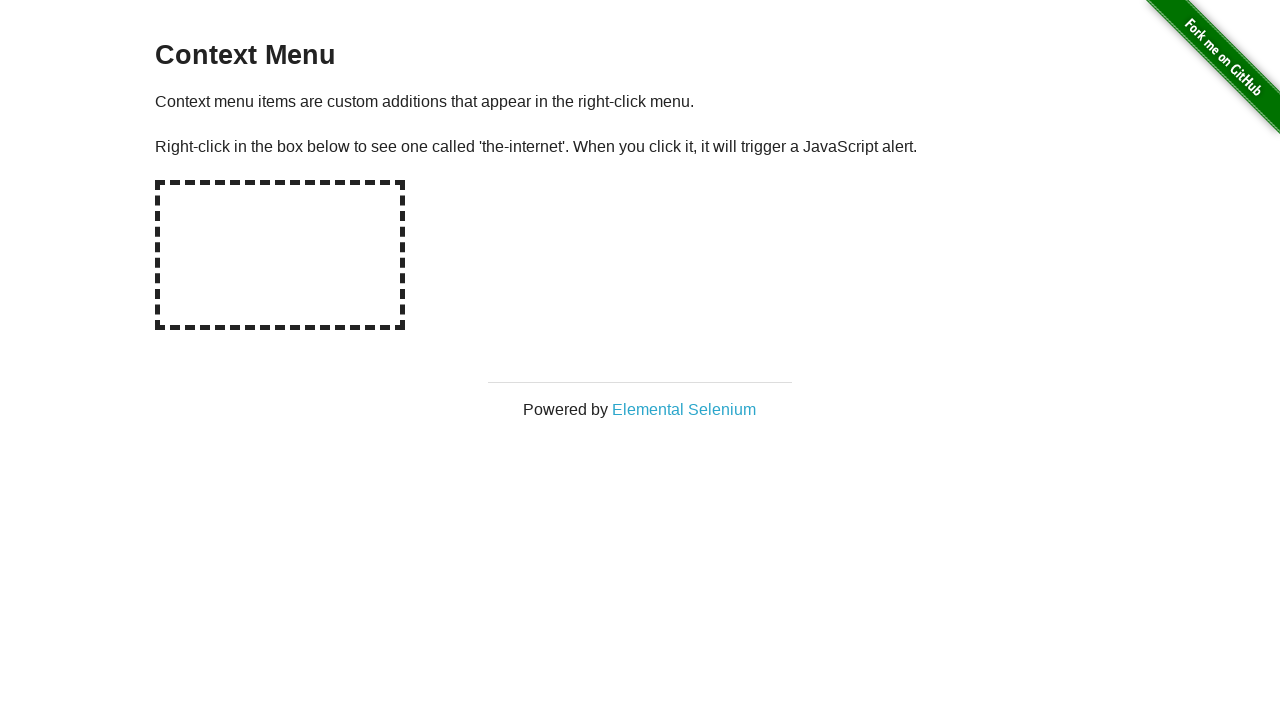

Right-clicked on hot-spot area again with dialog handler active at (280, 255) on #hot-spot
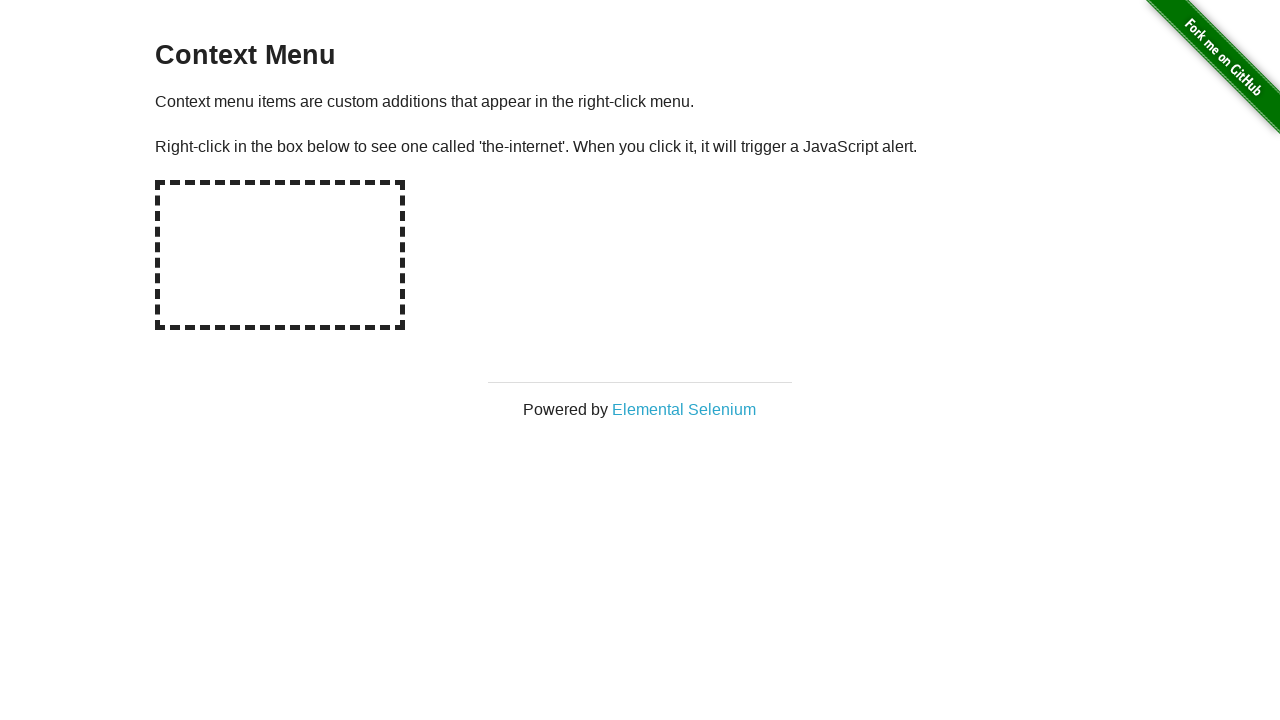

Clicked on 'Elemental Selenium' link to open new page at (684, 409) on text=Elemental Selenium
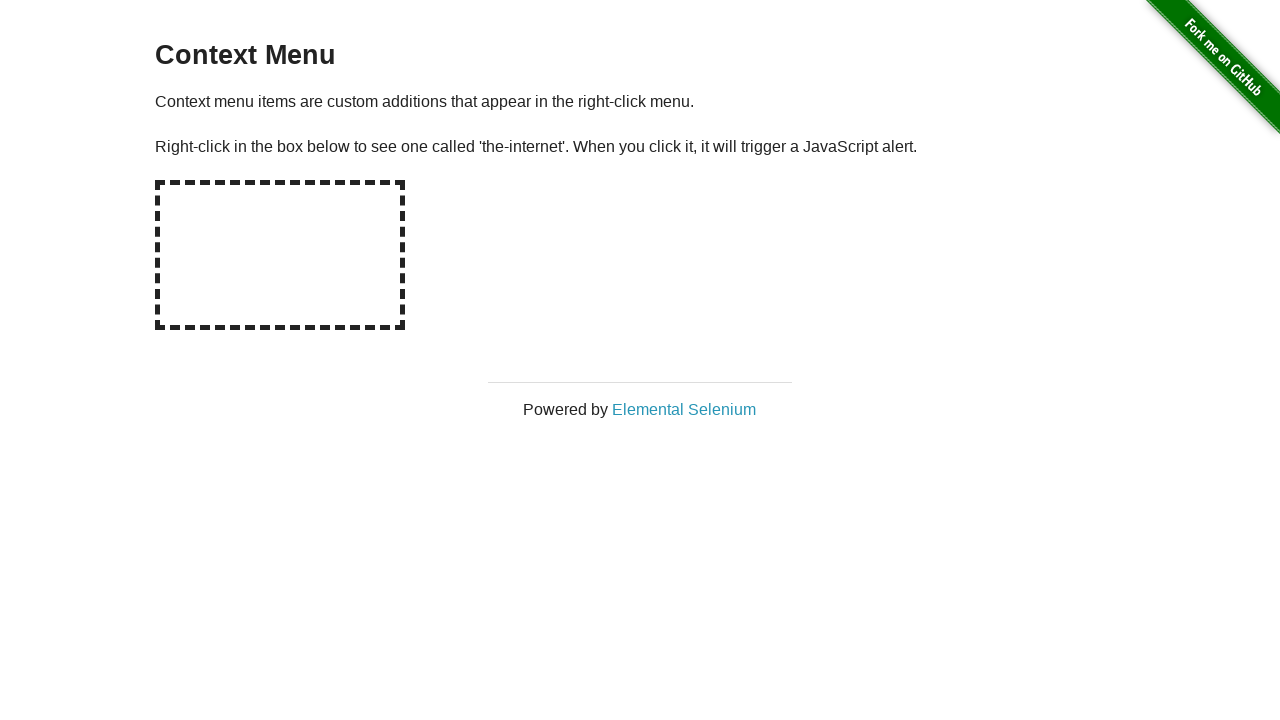

Switched to newly opened page
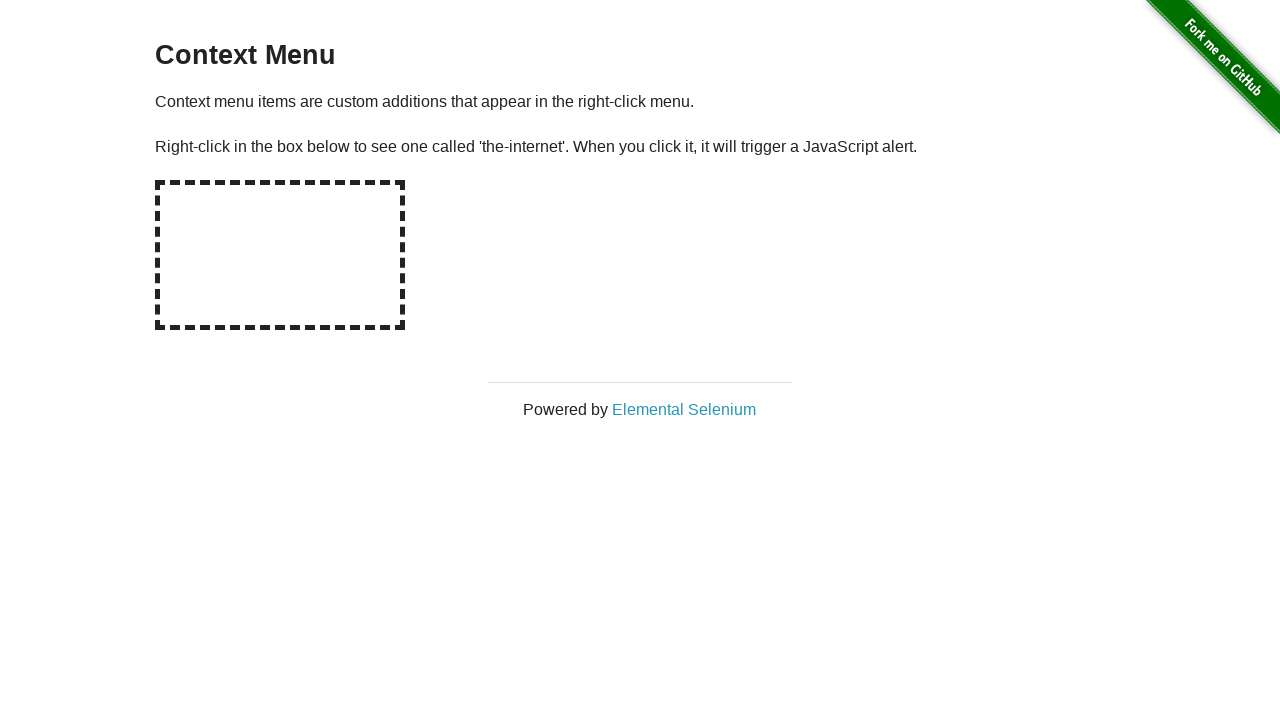

Waited for new page to fully load
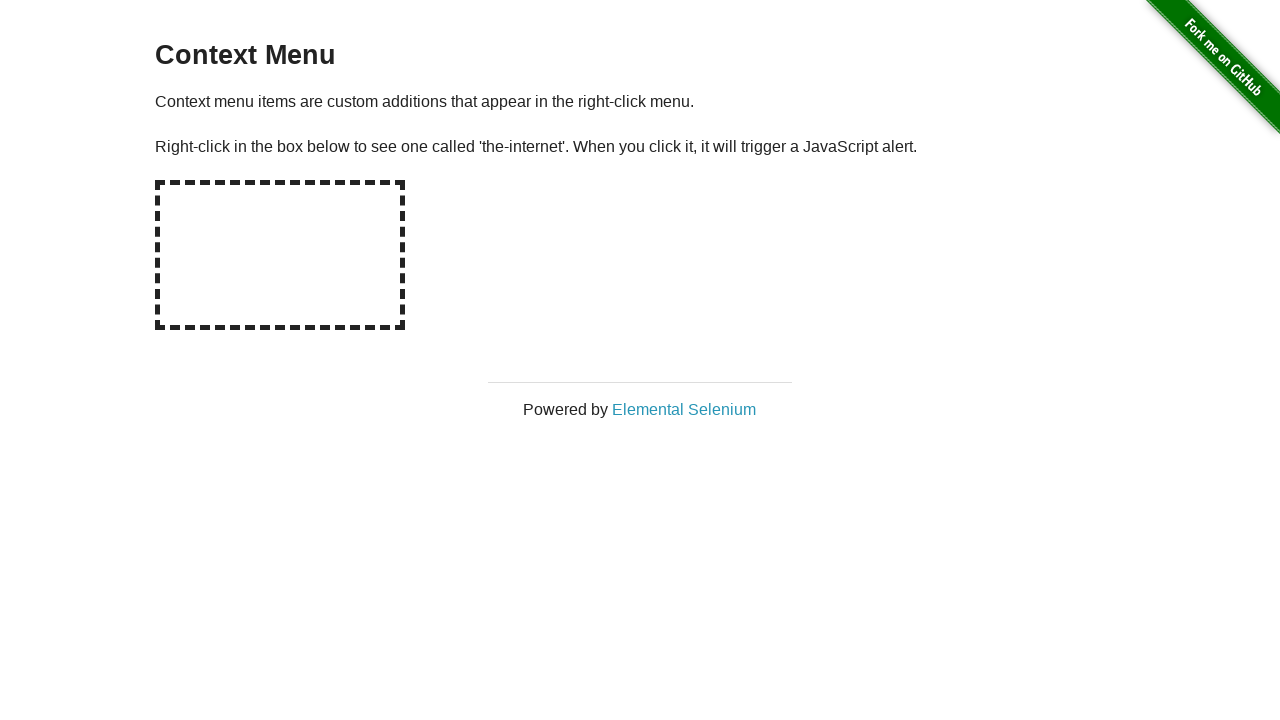

Retrieved h1 text content from new page
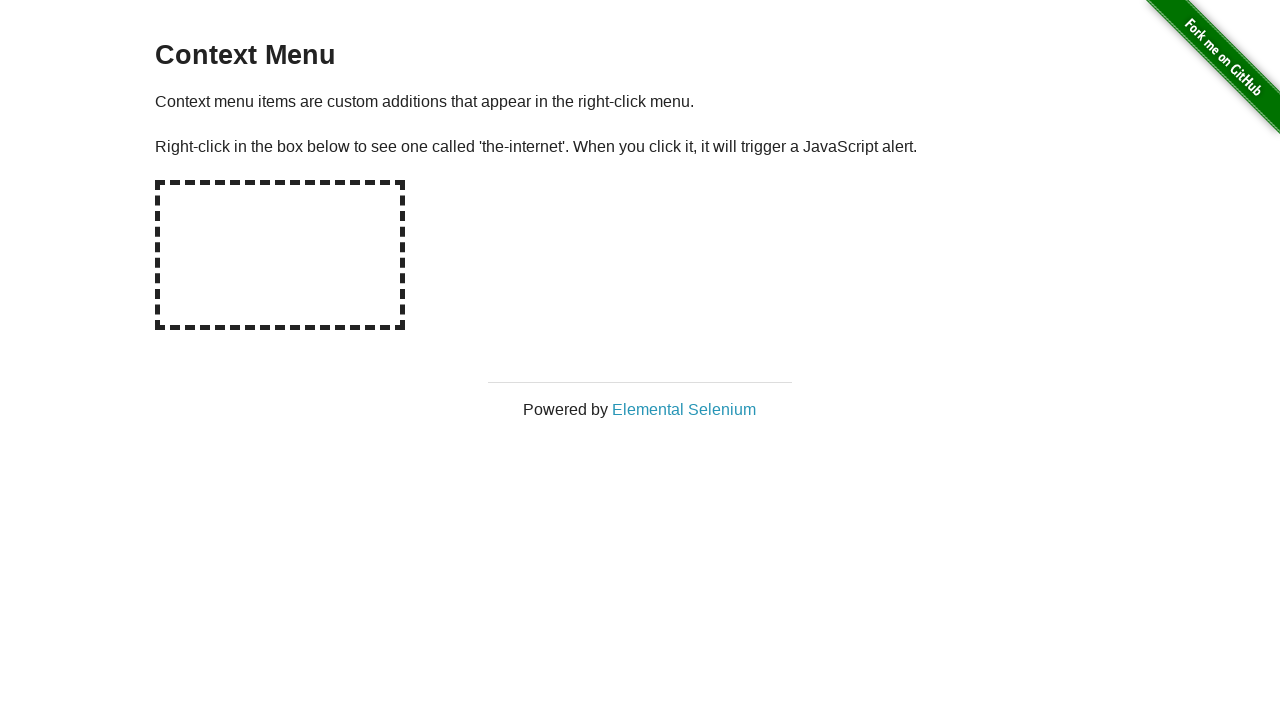

Verified that h1 contains 'Elemental Selenium'
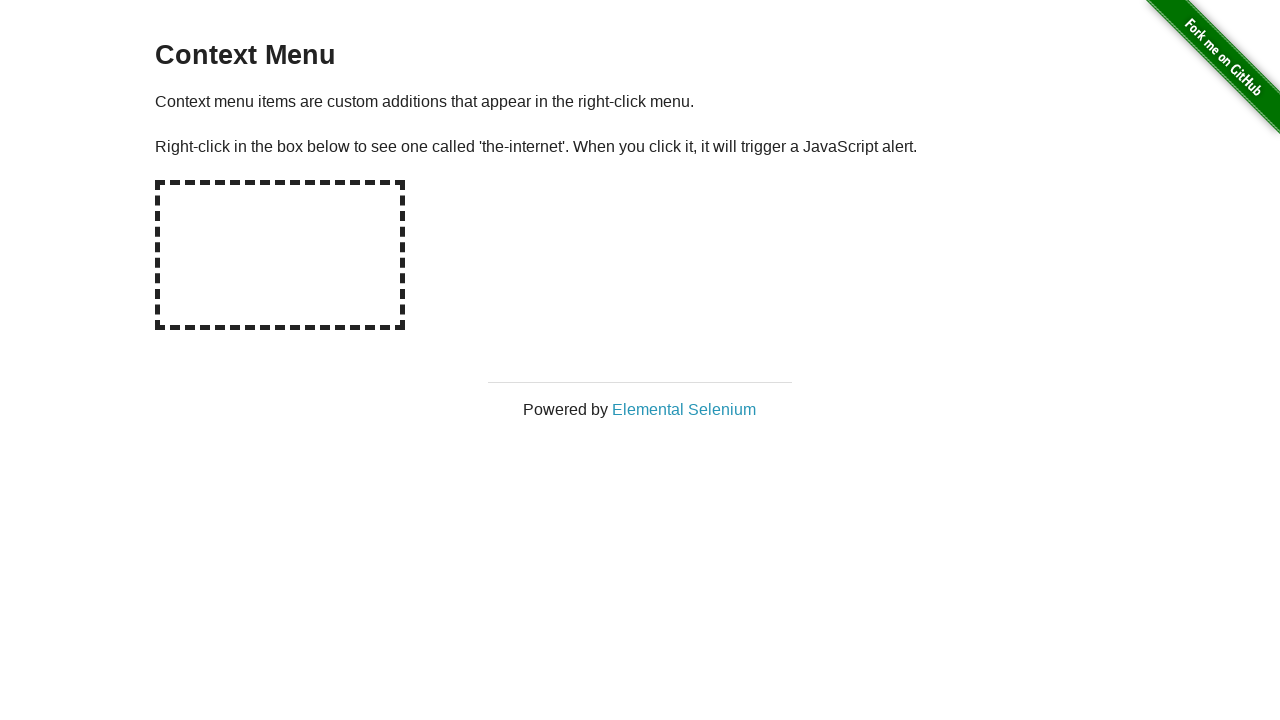

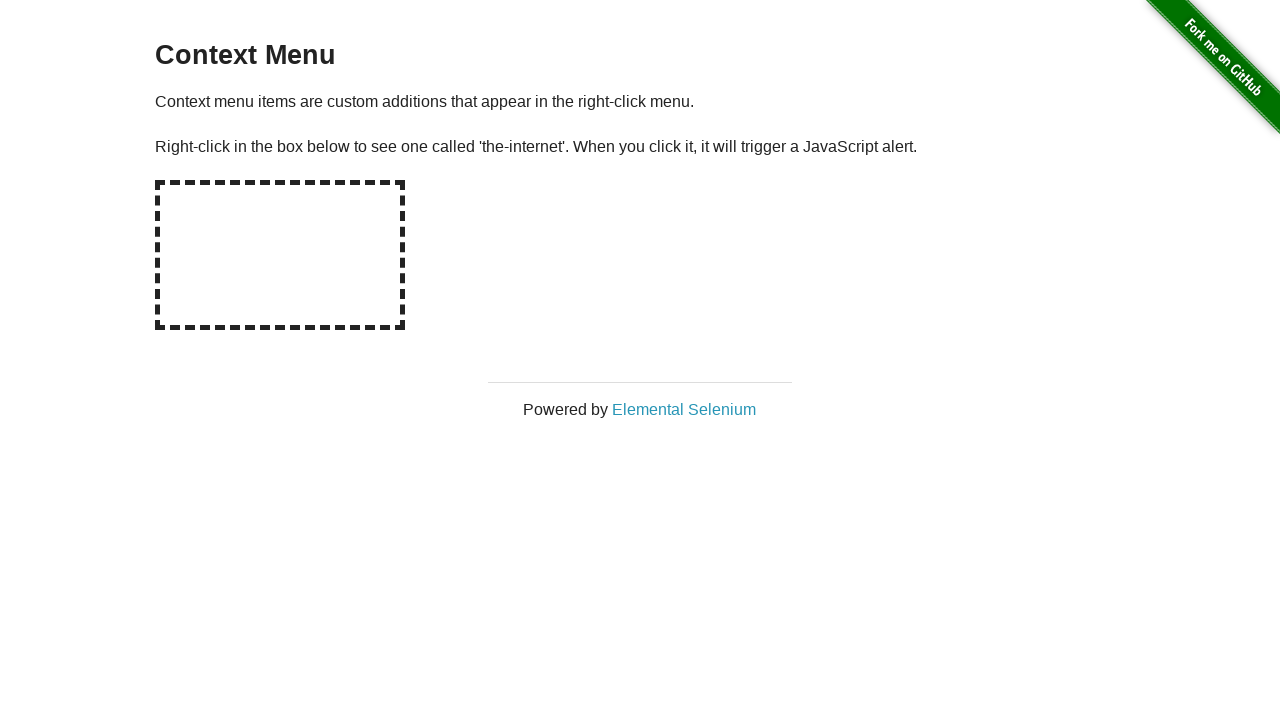